Tests dynamic loading functionality by clicking a start button and waiting for the "Hello World!" text element to become visible.

Starting URL: https://automationfc.github.io/dynamic-loading/

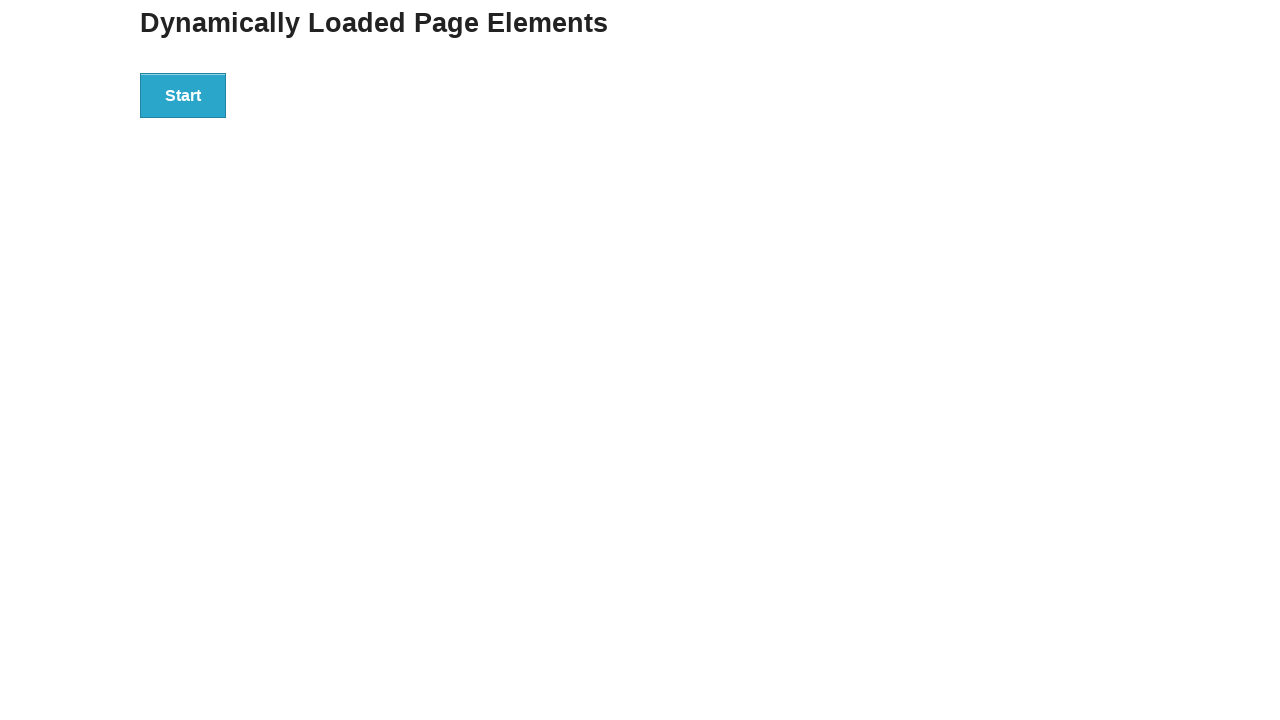

Clicked the start button to trigger dynamic loading at (183, 95) on div#start button
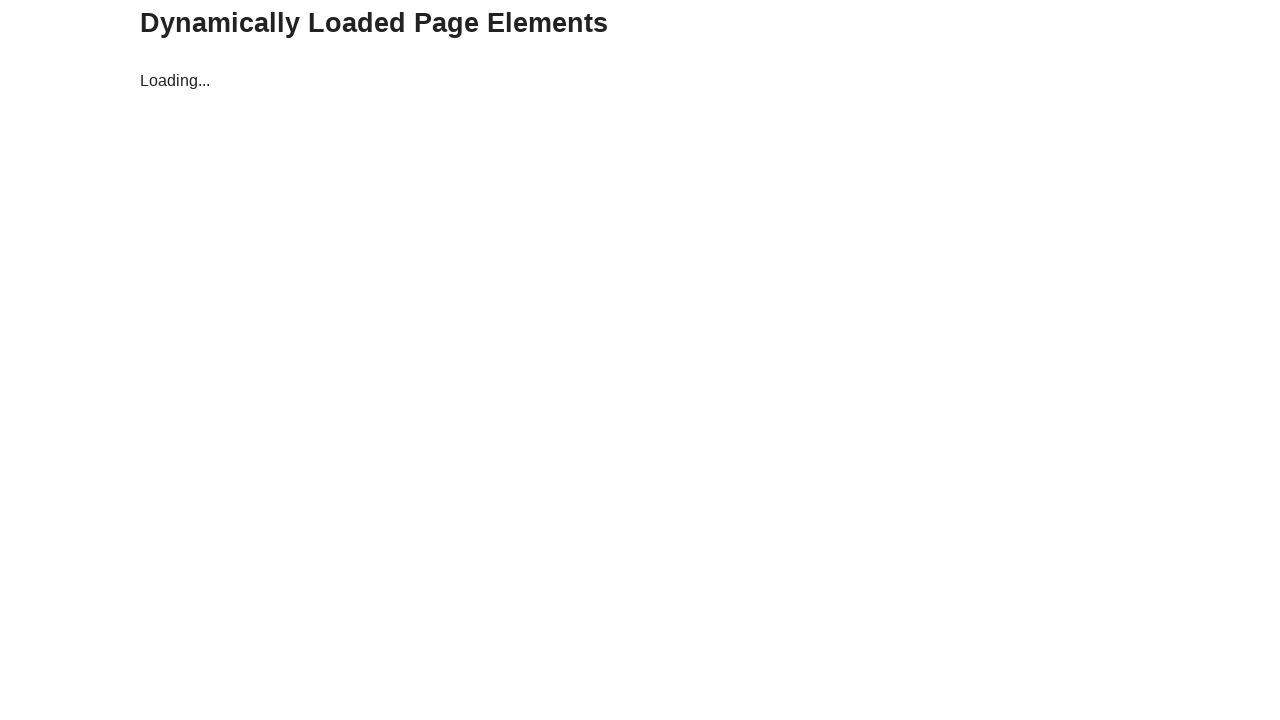

Waited for 'Hello World!' text element to become visible
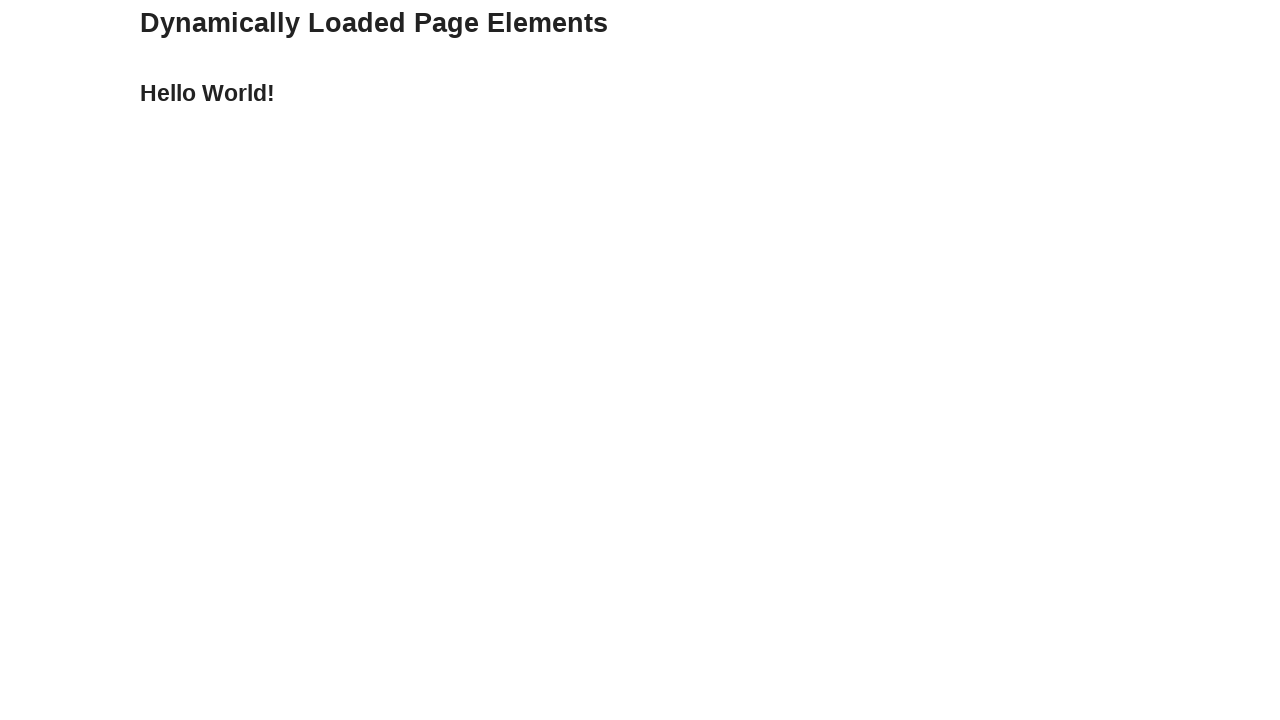

Retrieved the text content from the hello text element
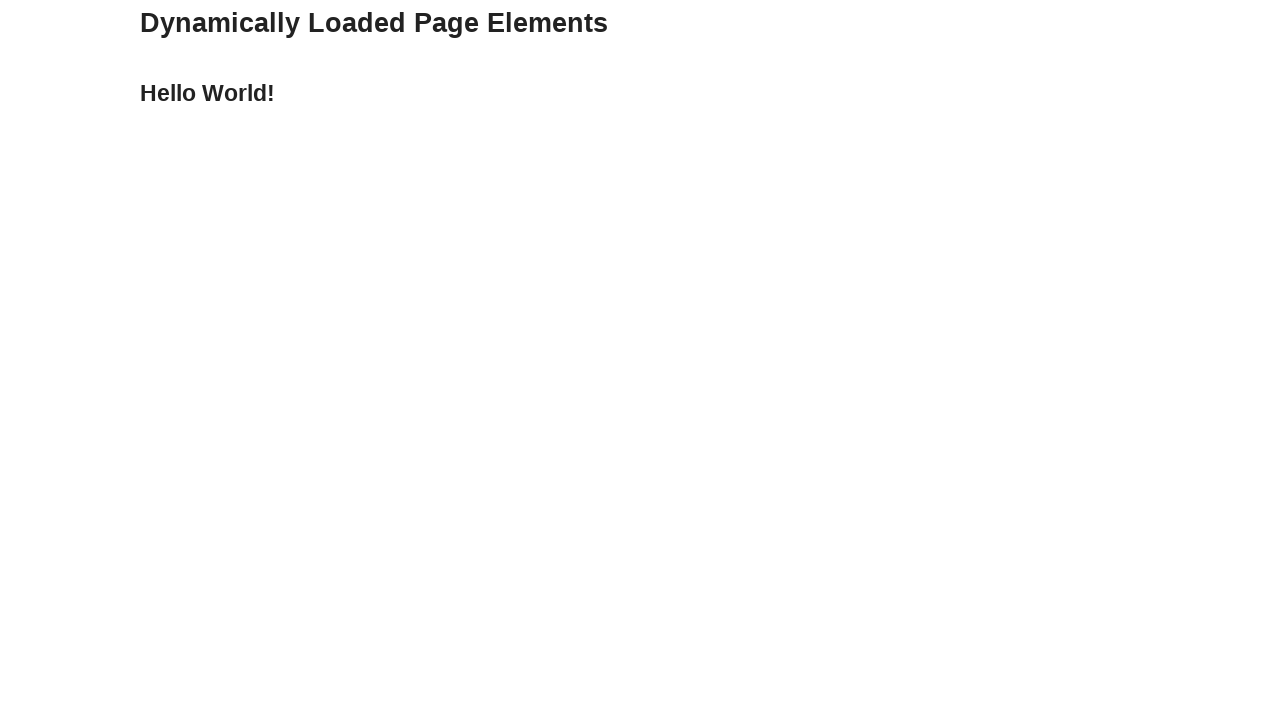

Asserted that the hello text content equals 'Hello World!'
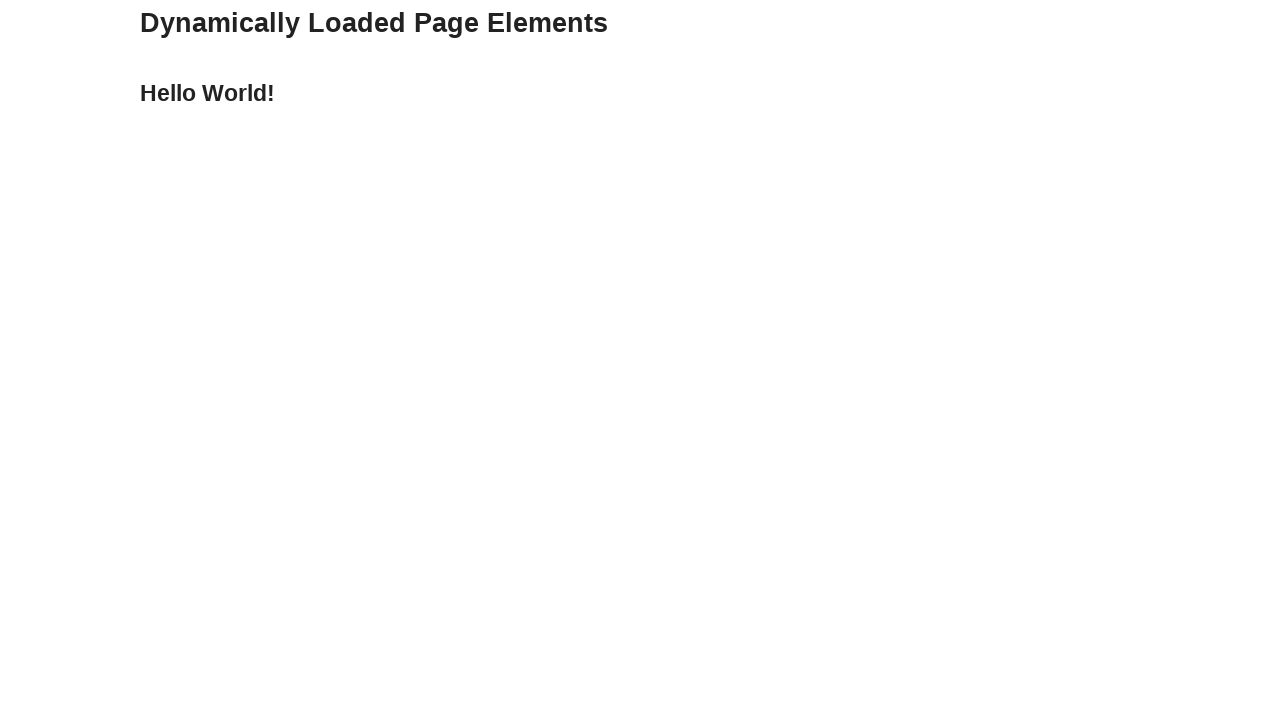

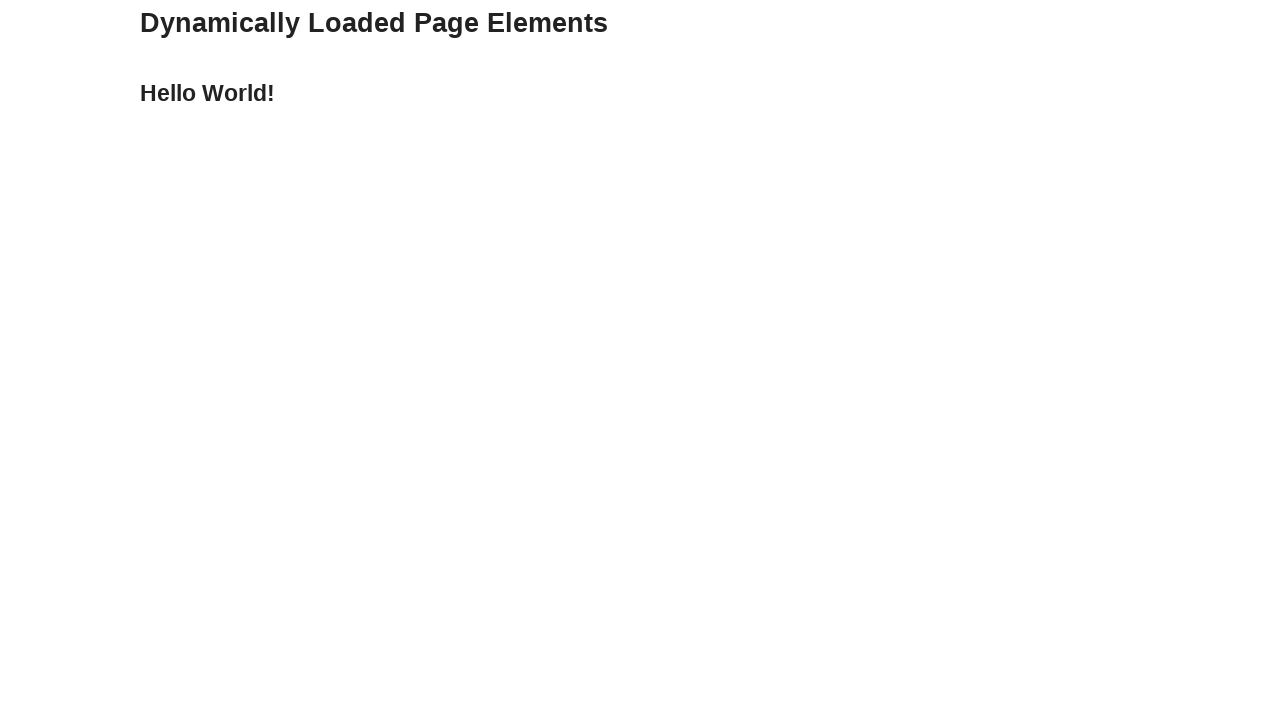